Tests the Add/Remove Elements functionality by clicking to add multiple elements and then removing some of them, verifying the dynamic element manipulation on the page.

Starting URL: https://the-internet.herokuapp.com/

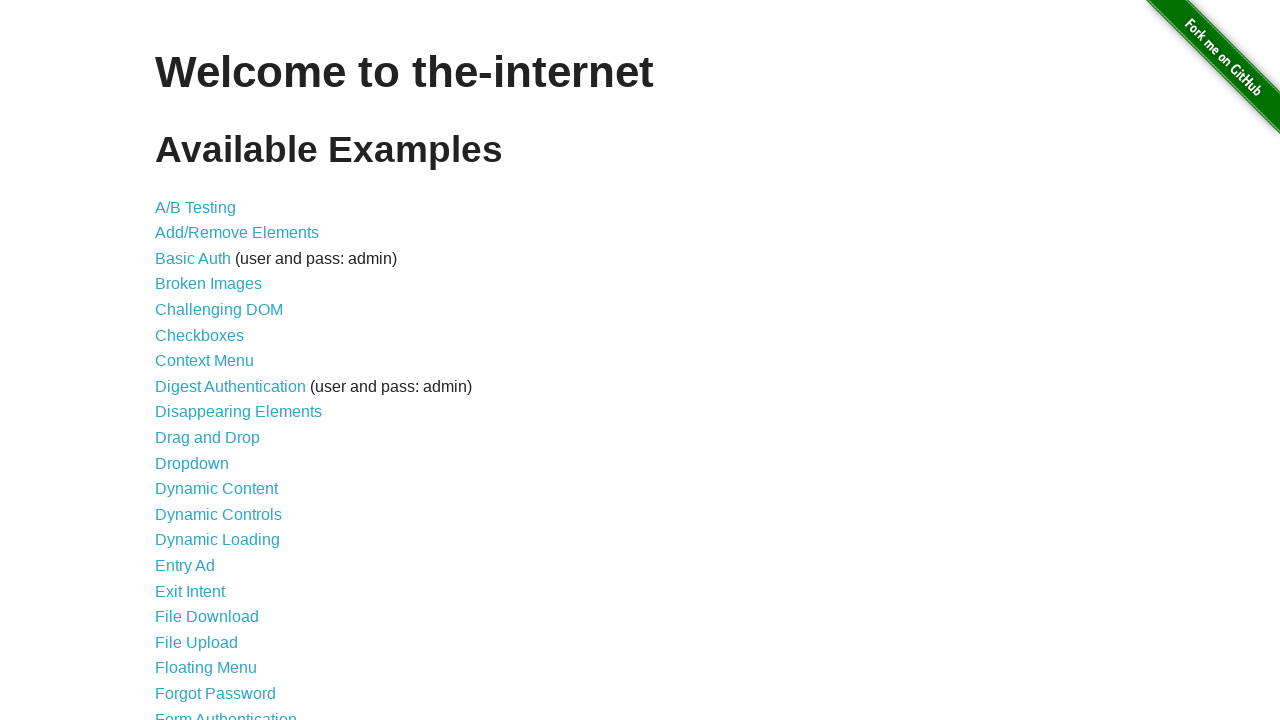

Clicked on 'Add/Remove Elements' link to navigate to test page at (237, 233) on text=Add/Remove Elements
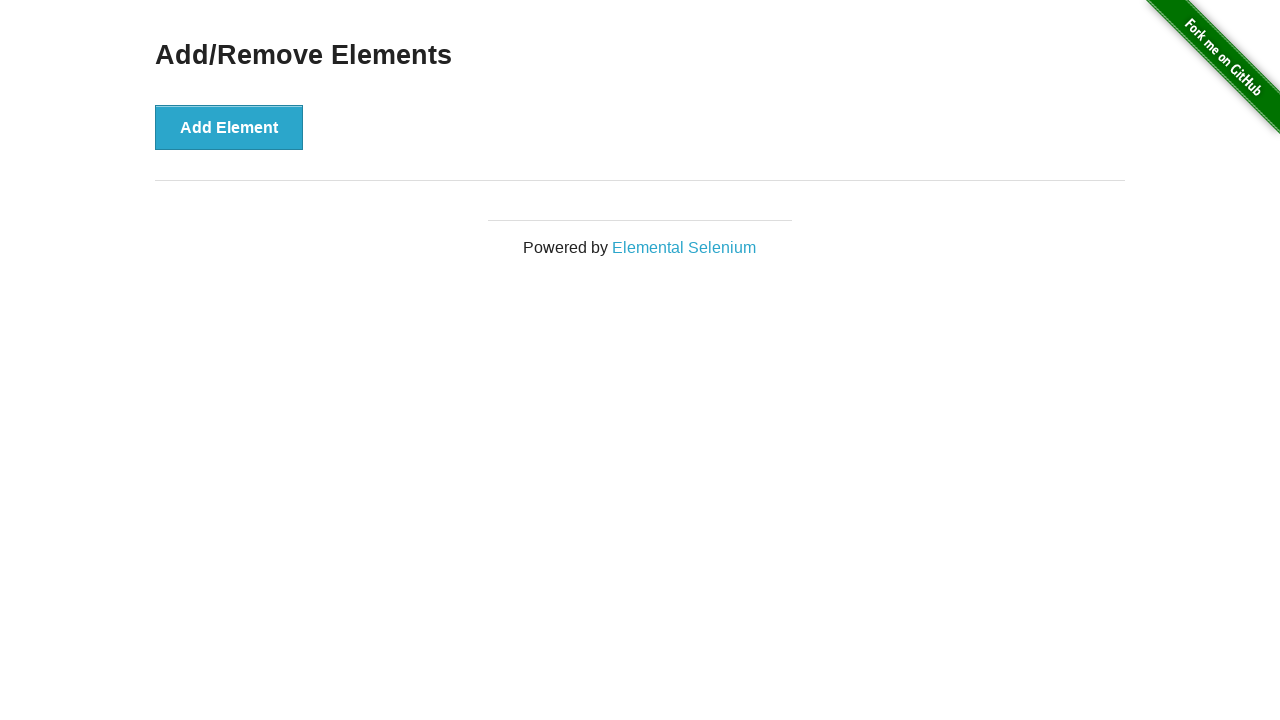

Add Element button is visible and ready
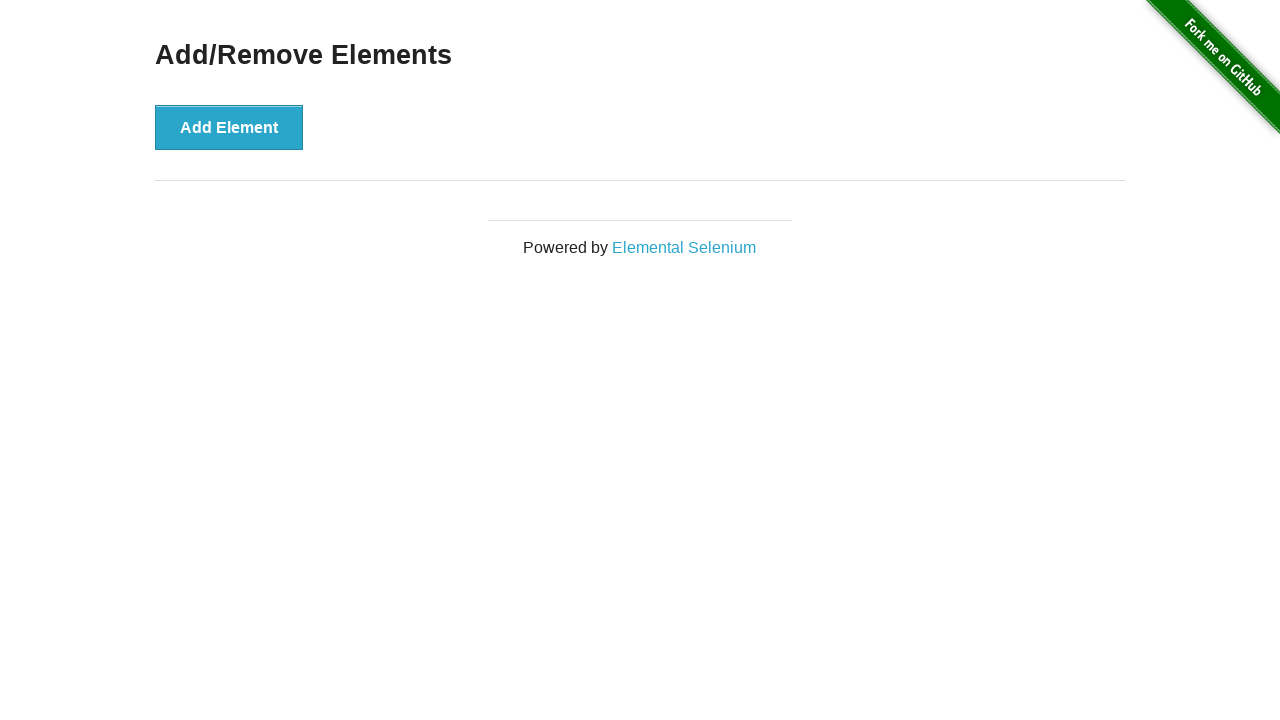

Clicked Add Element button (element 1/5) at (229, 127) on xpath=//*[@id="content"]/div/button
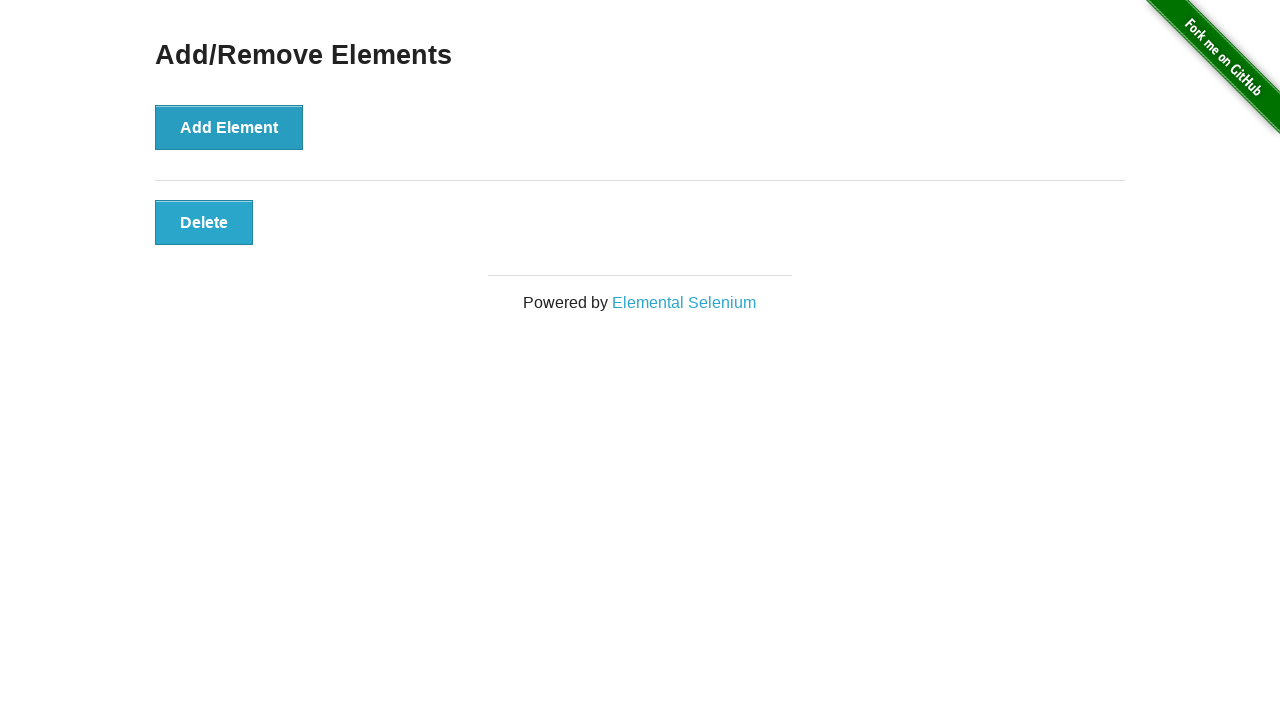

Clicked Add Element button (element 2/5) at (229, 127) on xpath=//*[@id="content"]/div/button
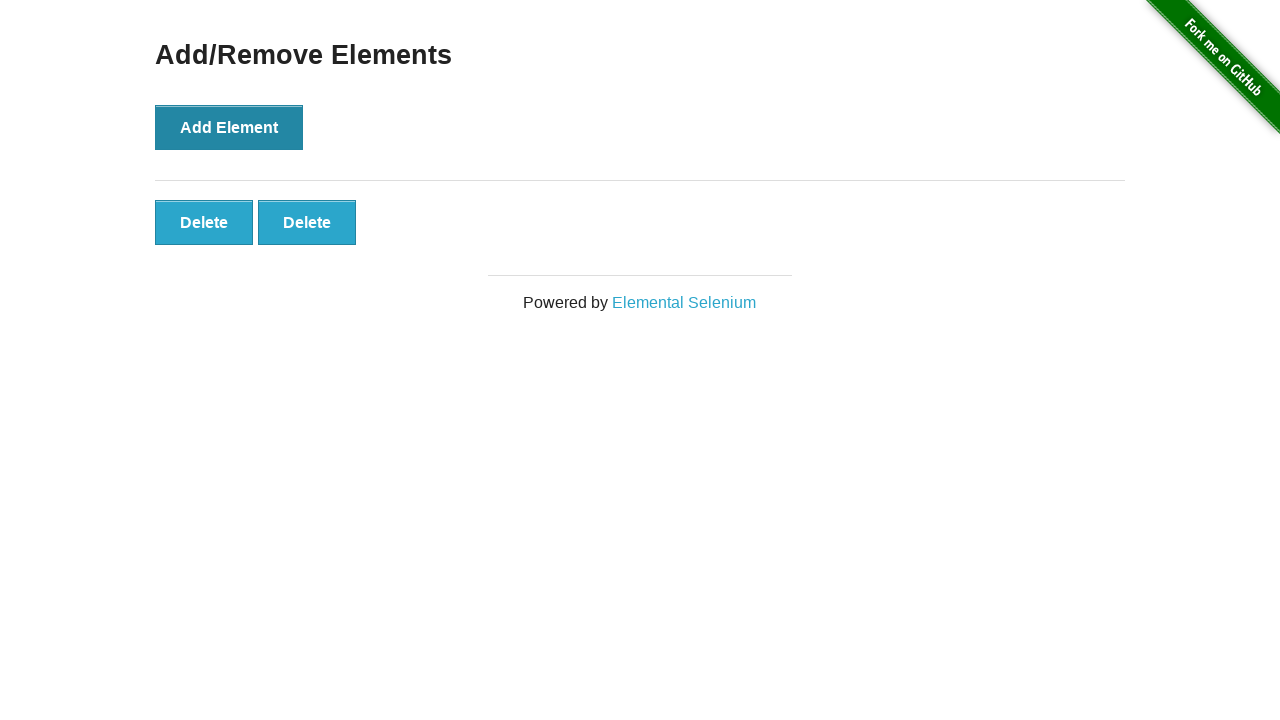

Clicked Add Element button (element 3/5) at (229, 127) on xpath=//*[@id="content"]/div/button
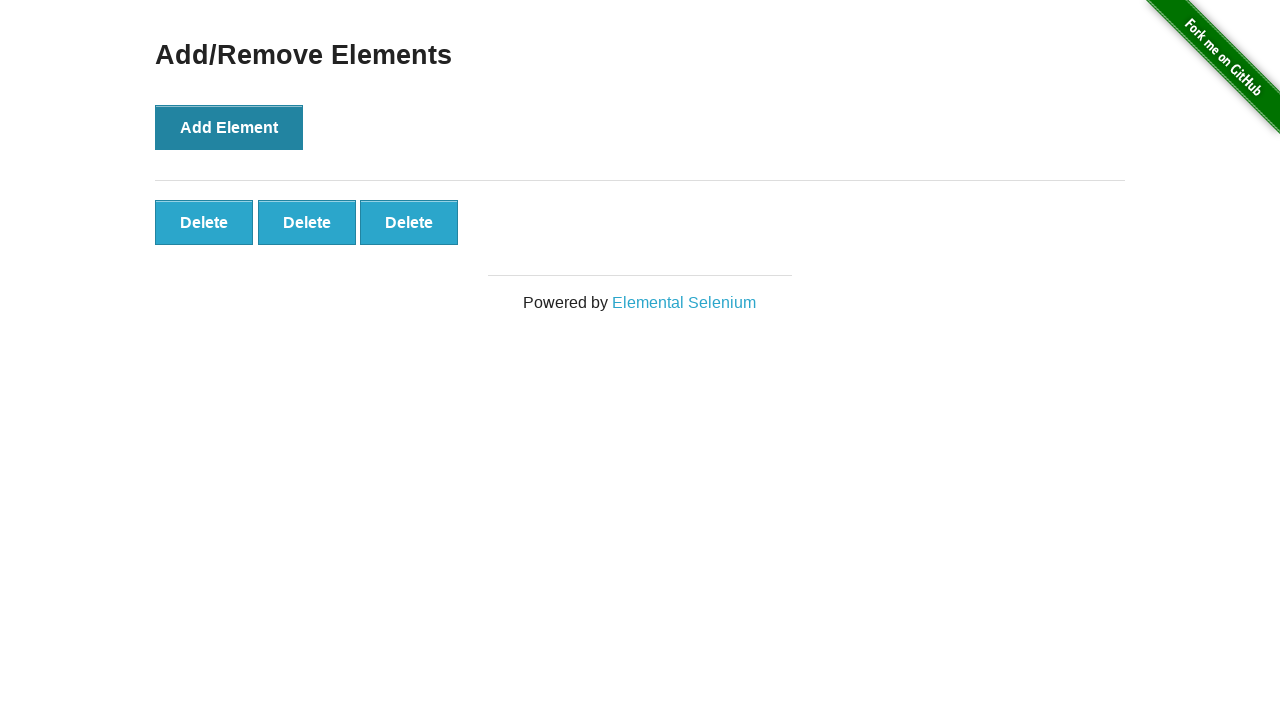

Clicked Add Element button (element 4/5) at (229, 127) on xpath=//*[@id="content"]/div/button
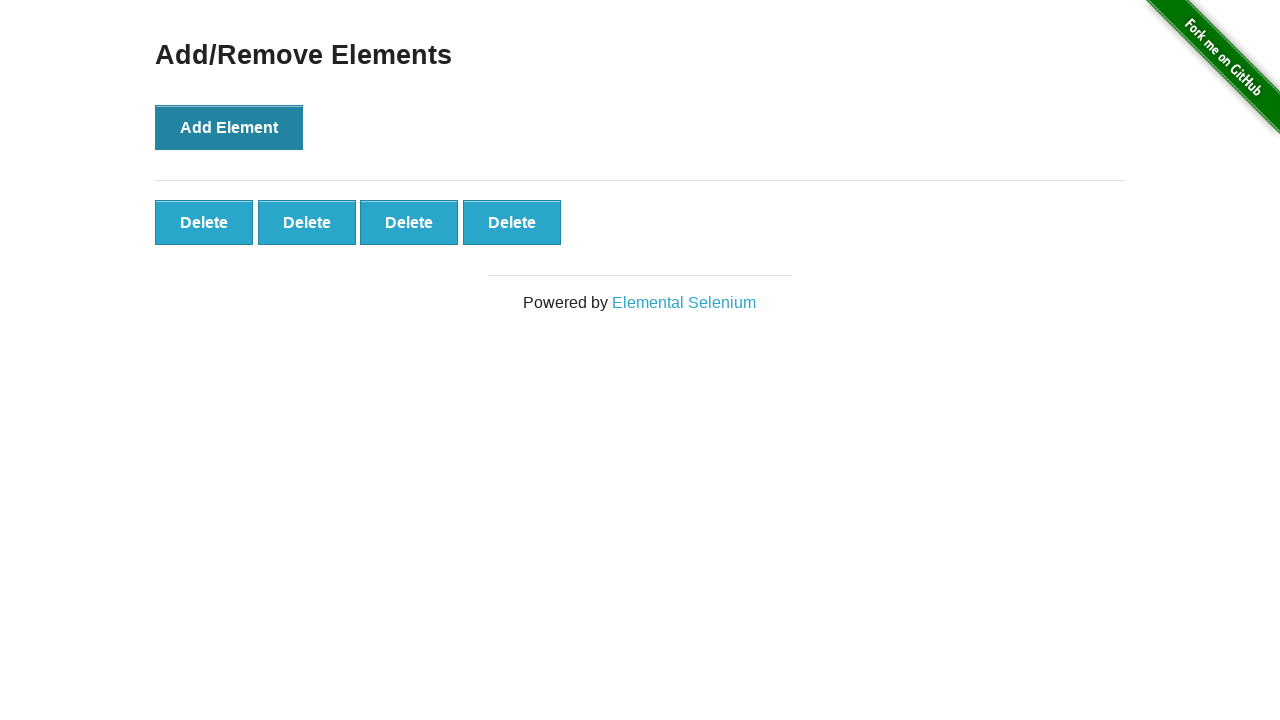

Clicked Add Element button (element 5/5) at (229, 127) on xpath=//*[@id="content"]/div/button
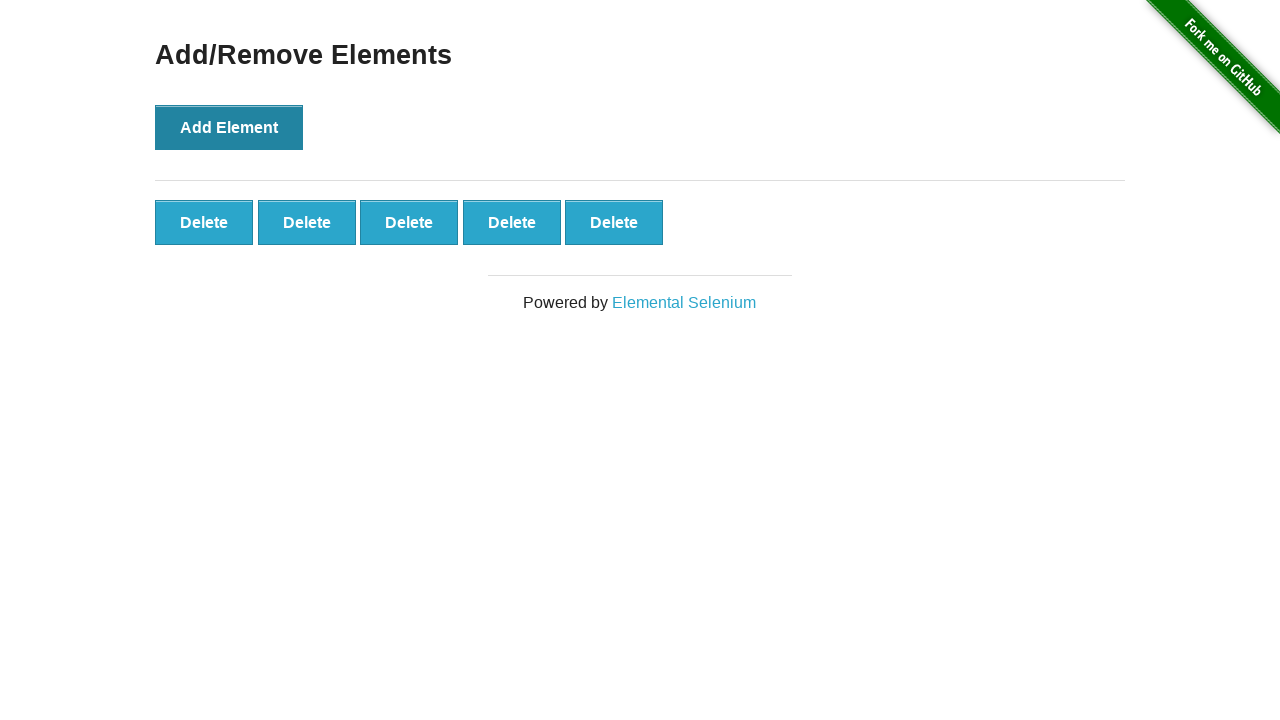

All 5 elements have been added to the page
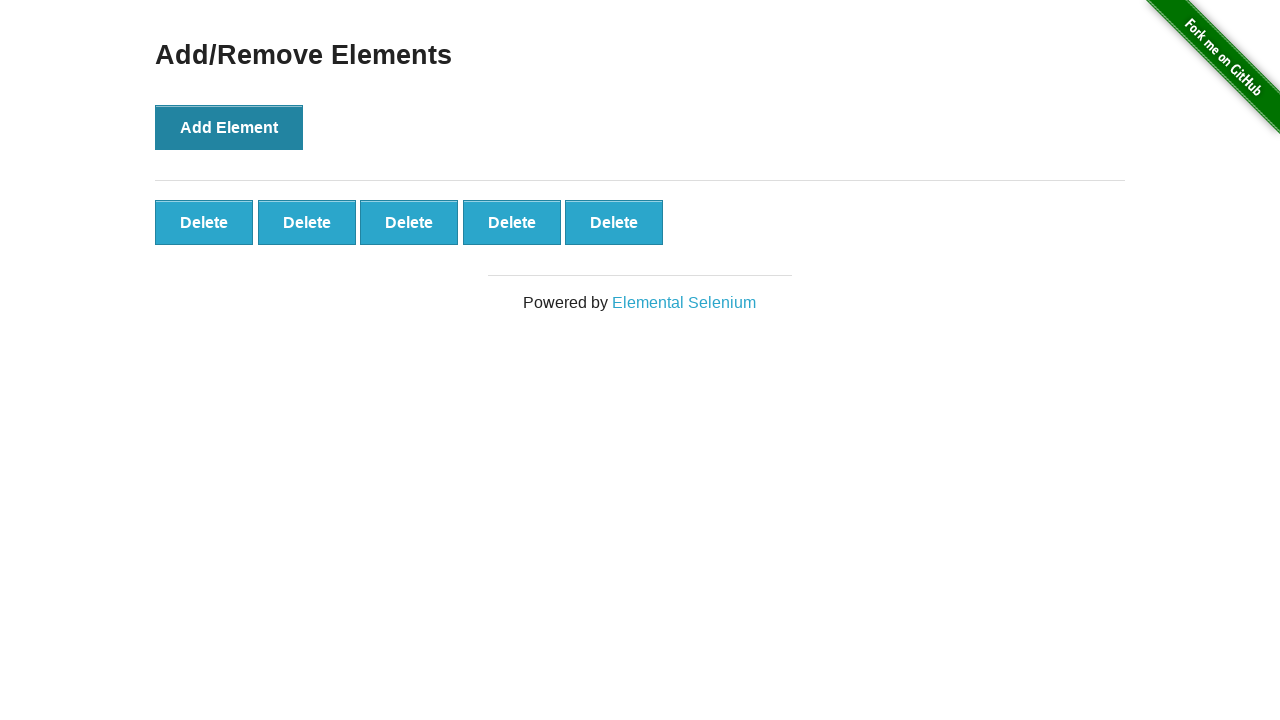

Clicked Delete button to remove element (removed 1/2) at (204, 222) on xpath=//*[@id="elements"]/button >> nth=0
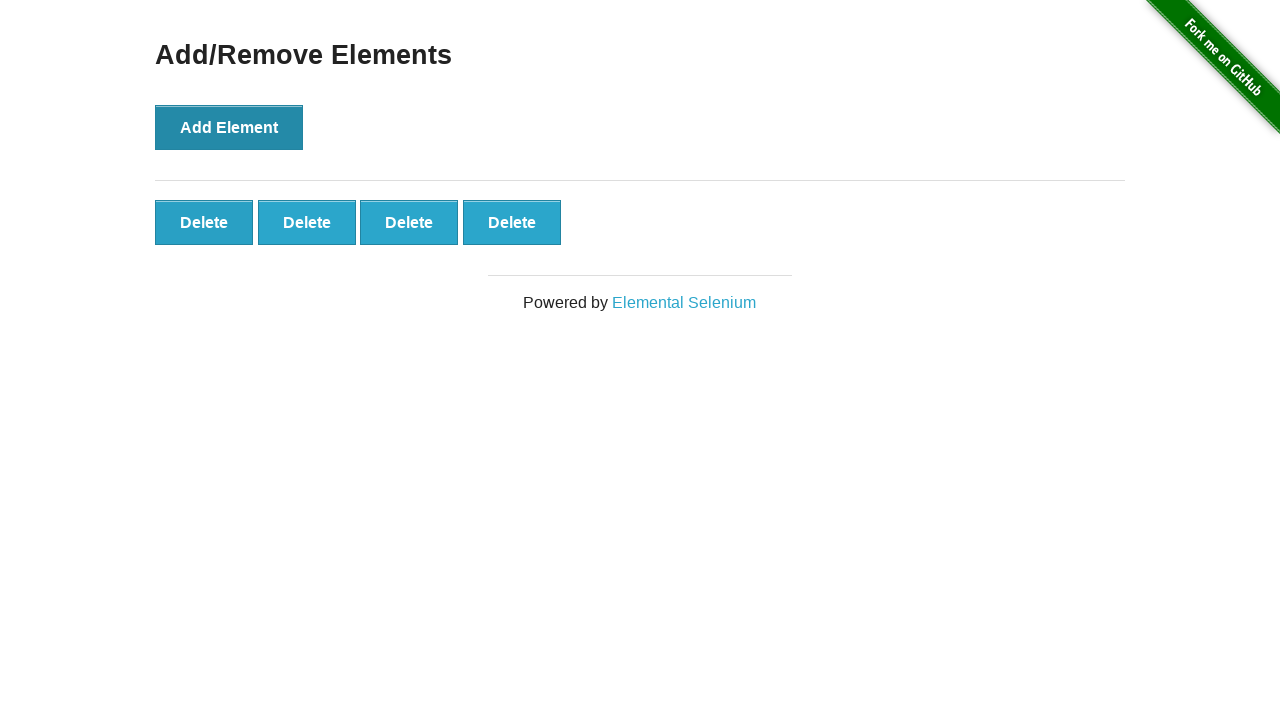

Clicked Delete button to remove element (removed 2/2) at (204, 222) on xpath=//*[@id="elements"]/button >> nth=0
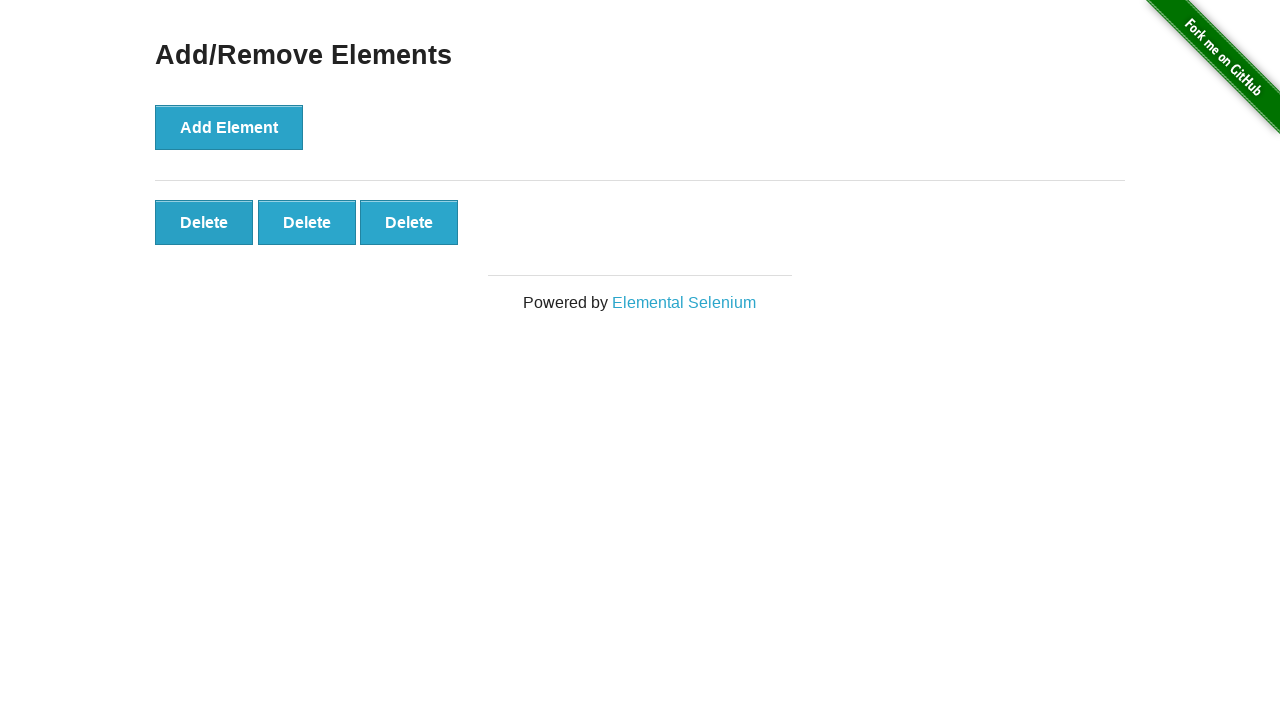

Verified 3 remaining elements are present on the page
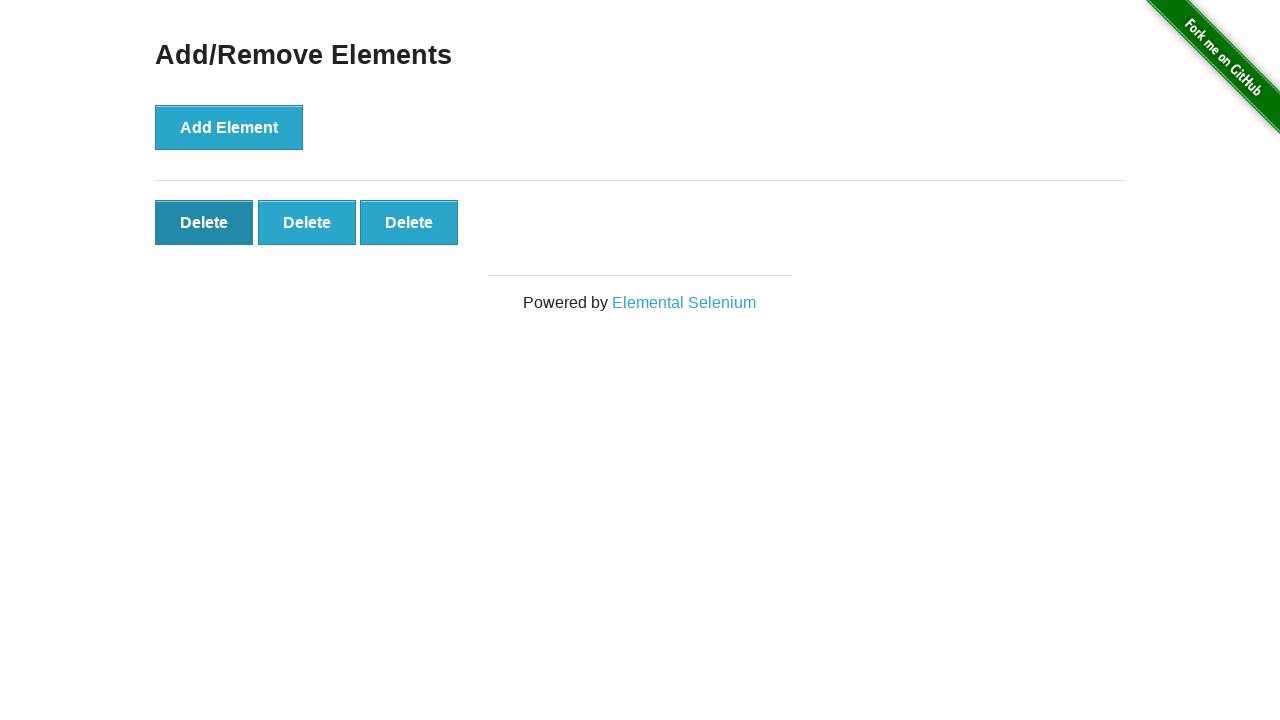

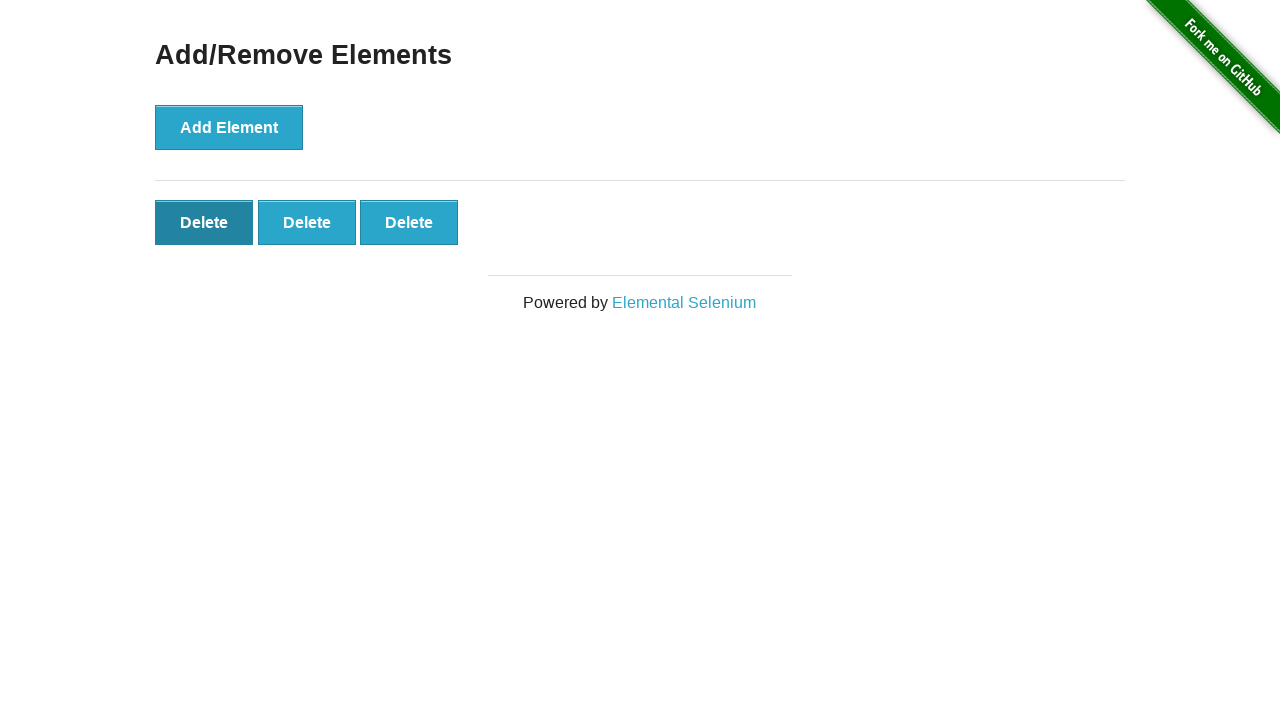